Tests checkbox functionality by verifying the first checkbox is unchecked, clicking it to check it, and verifying it becomes selected

Starting URL: https://the-internet.herokuapp.com/checkboxes

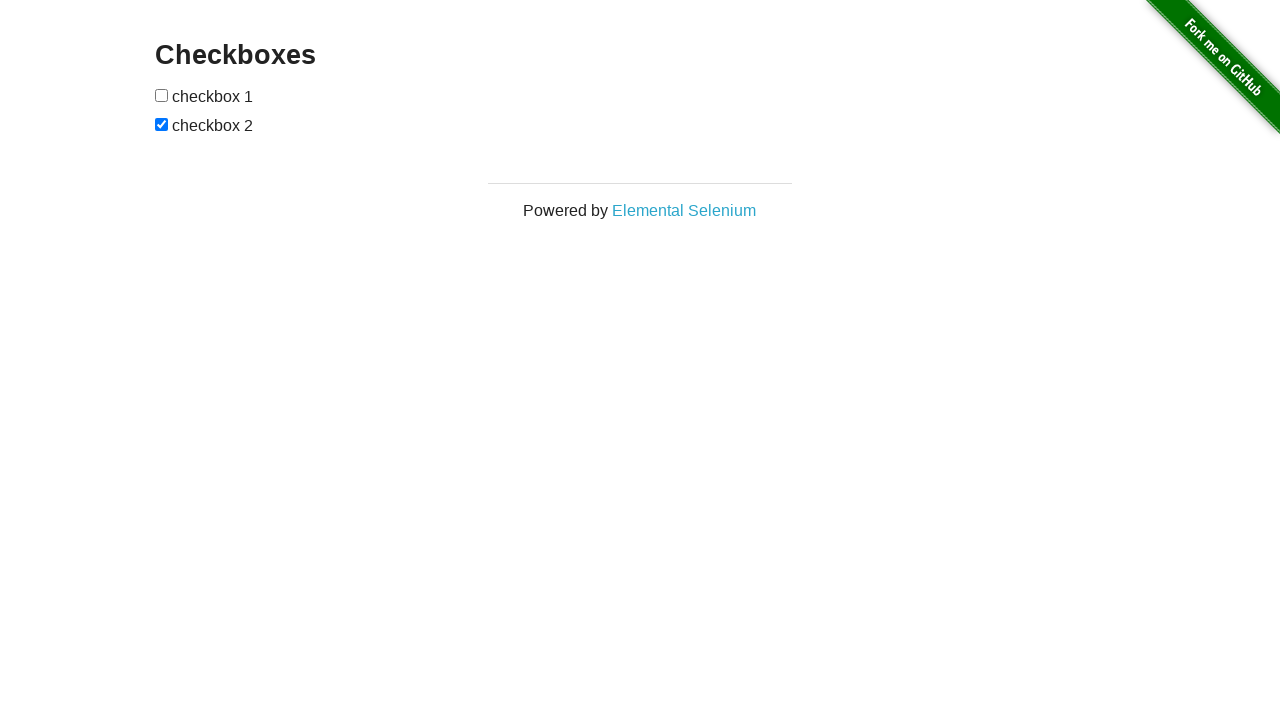

Waited for checkboxes to be visible on the page
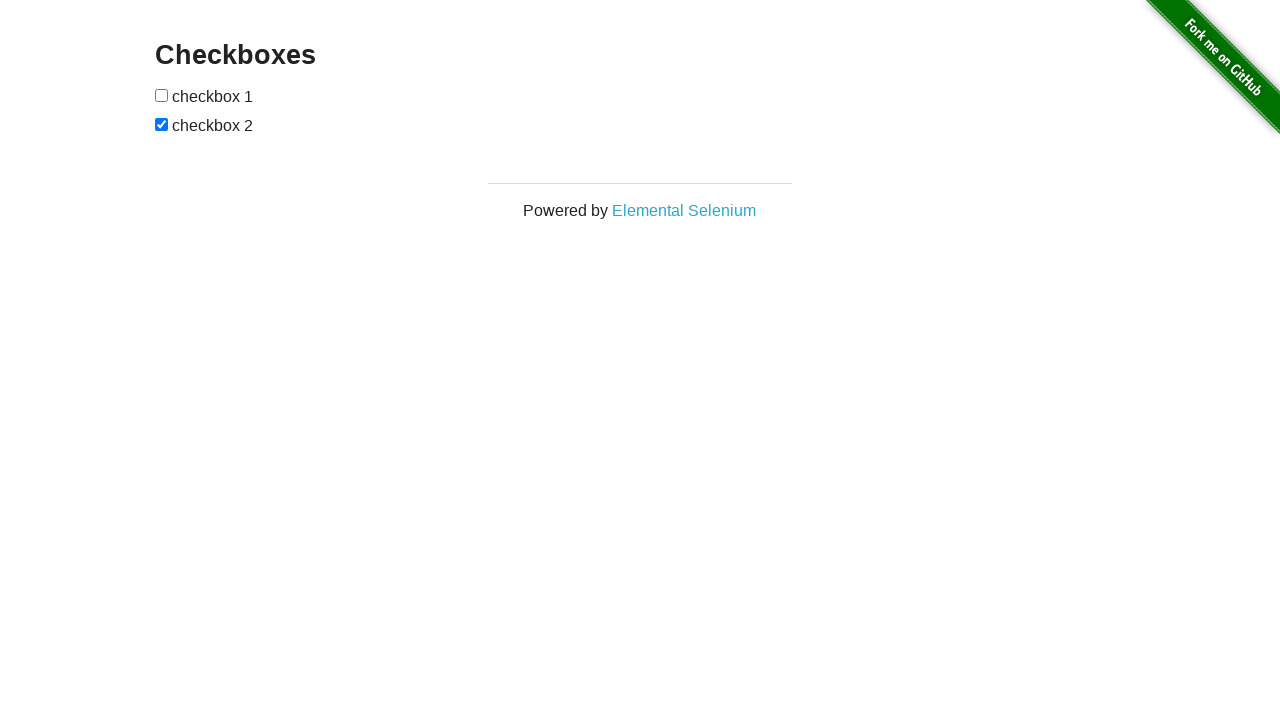

Located the first checkbox element
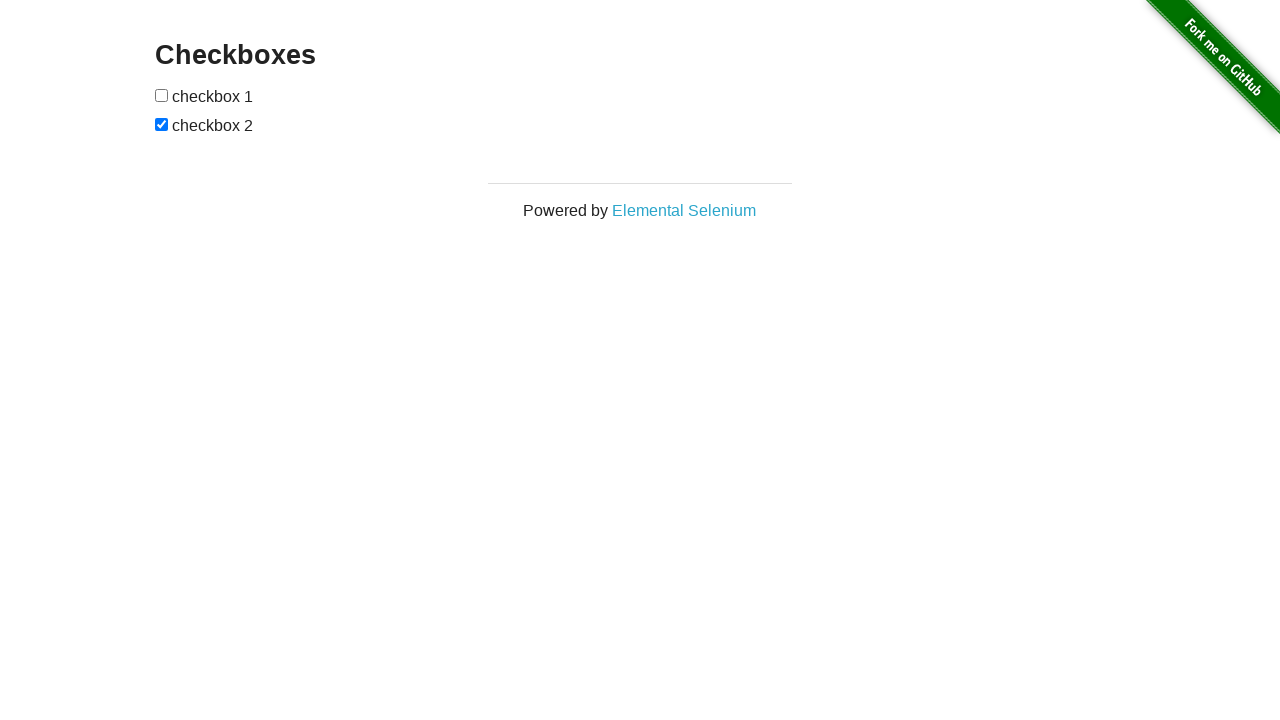

Verified that the first checkbox is unchecked initially
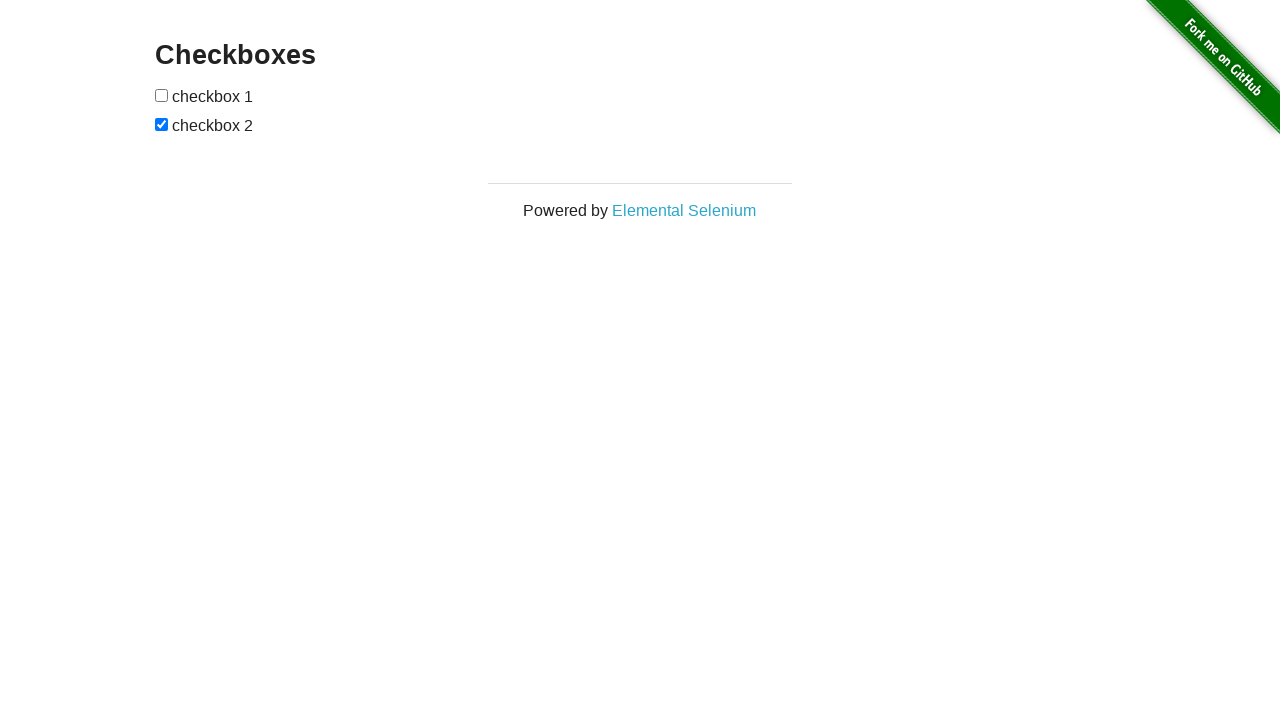

Clicked the first checkbox to select it at (162, 95) on input[type='checkbox'] >> nth=0
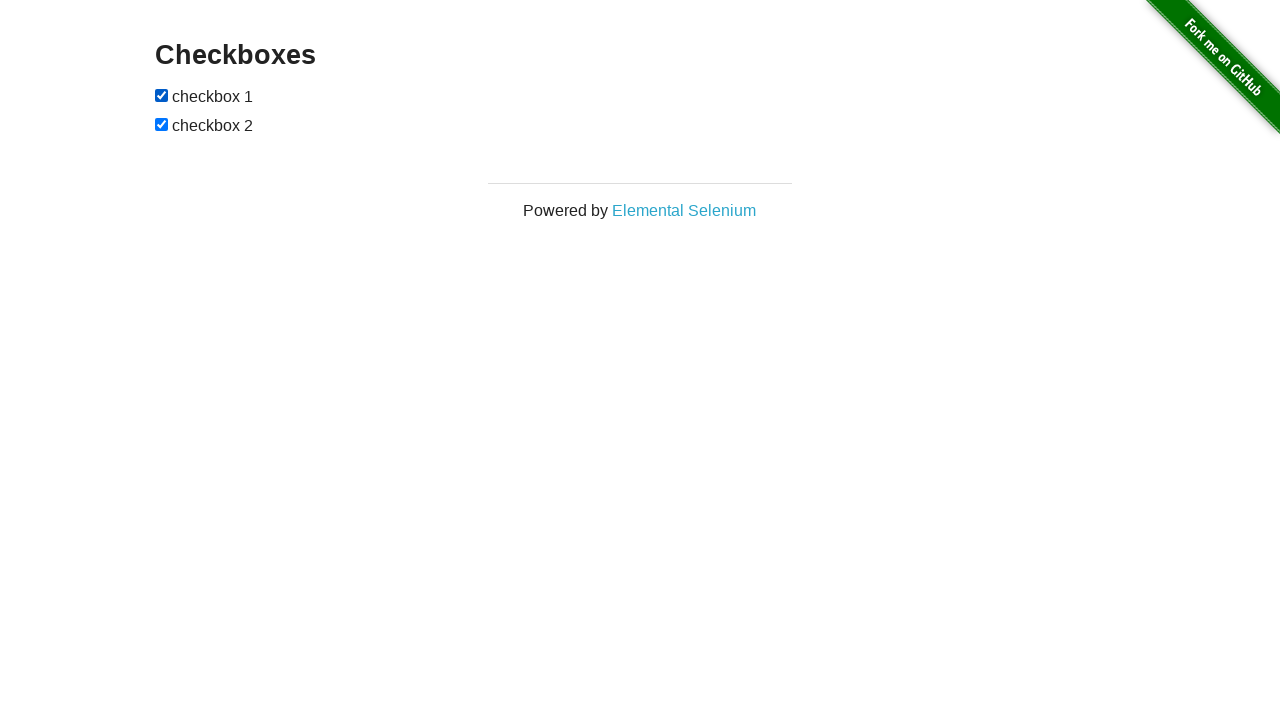

Verified that the first checkbox is now checked after clicking
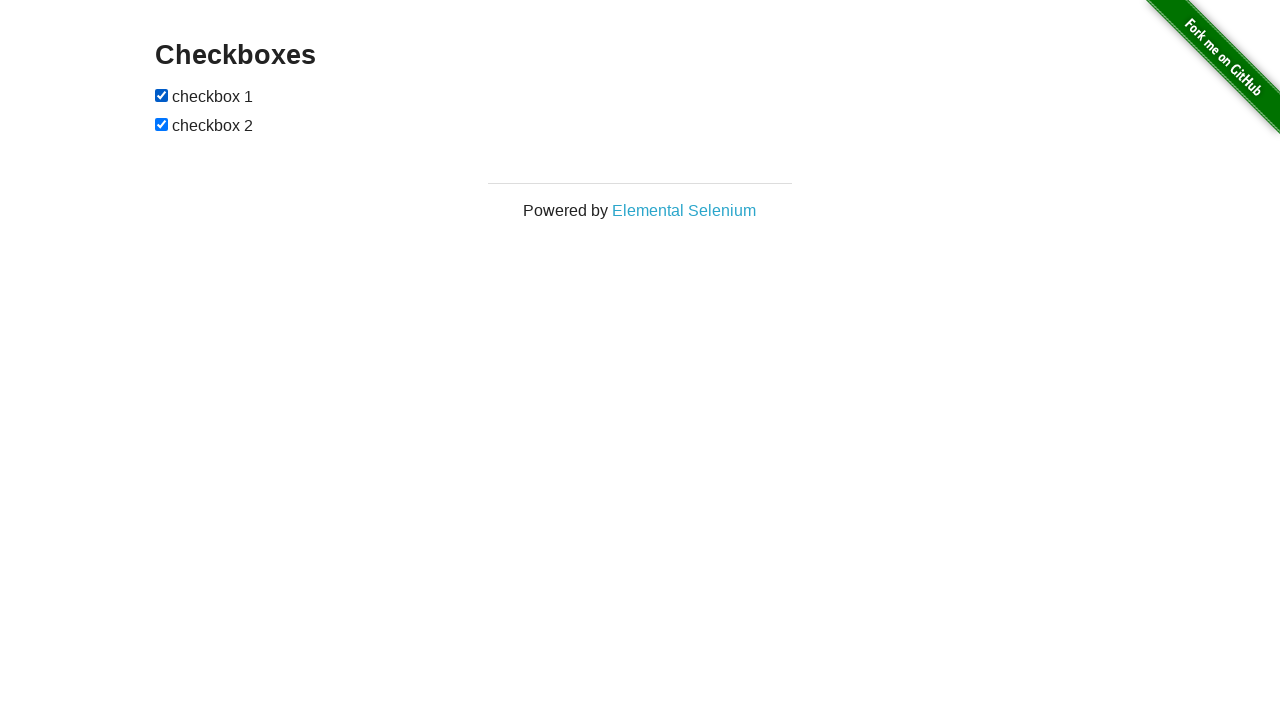

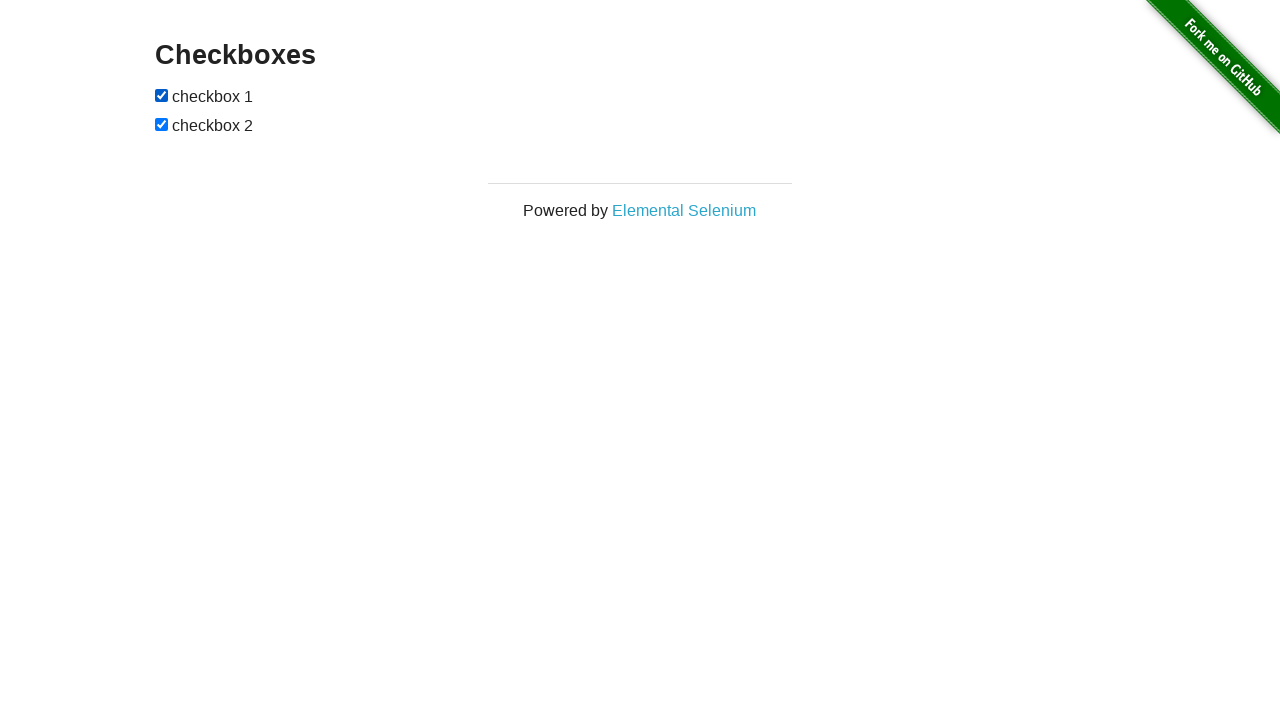